Navigates to YouTube homepage and verifies the page title and URL are accessible

Starting URL: https://www.youtube.com/

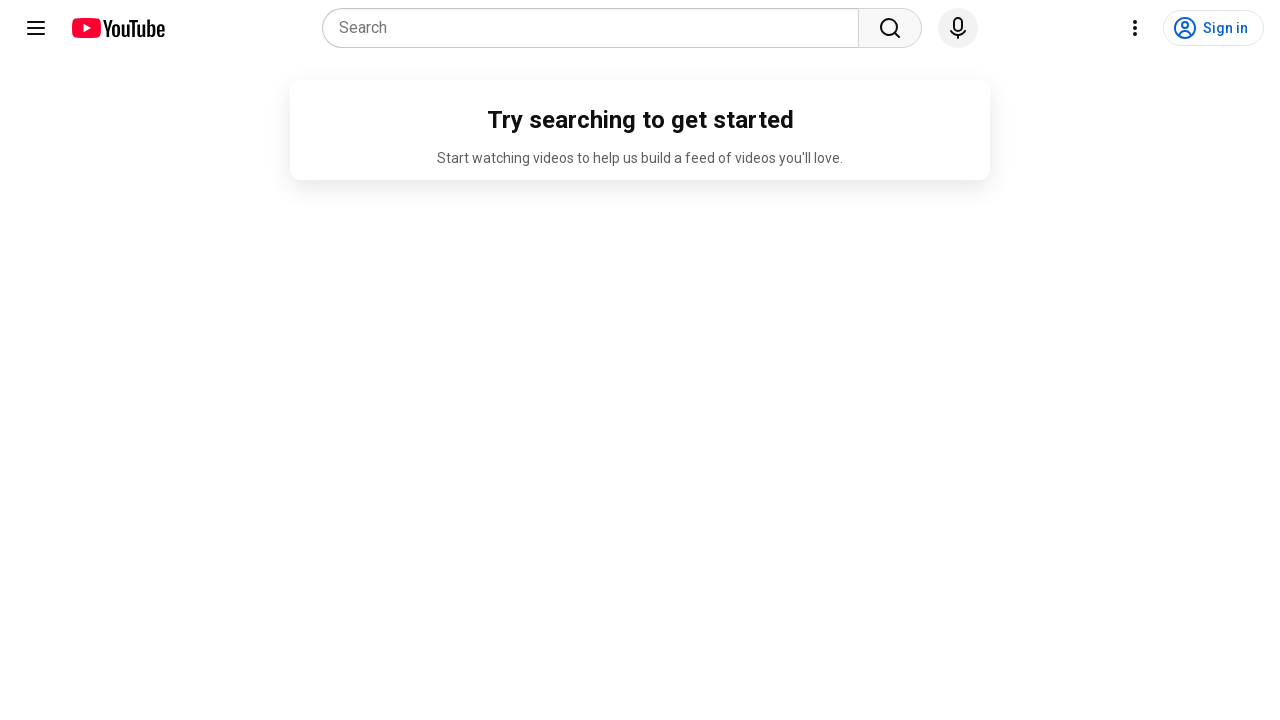

Navigated to YouTube homepage
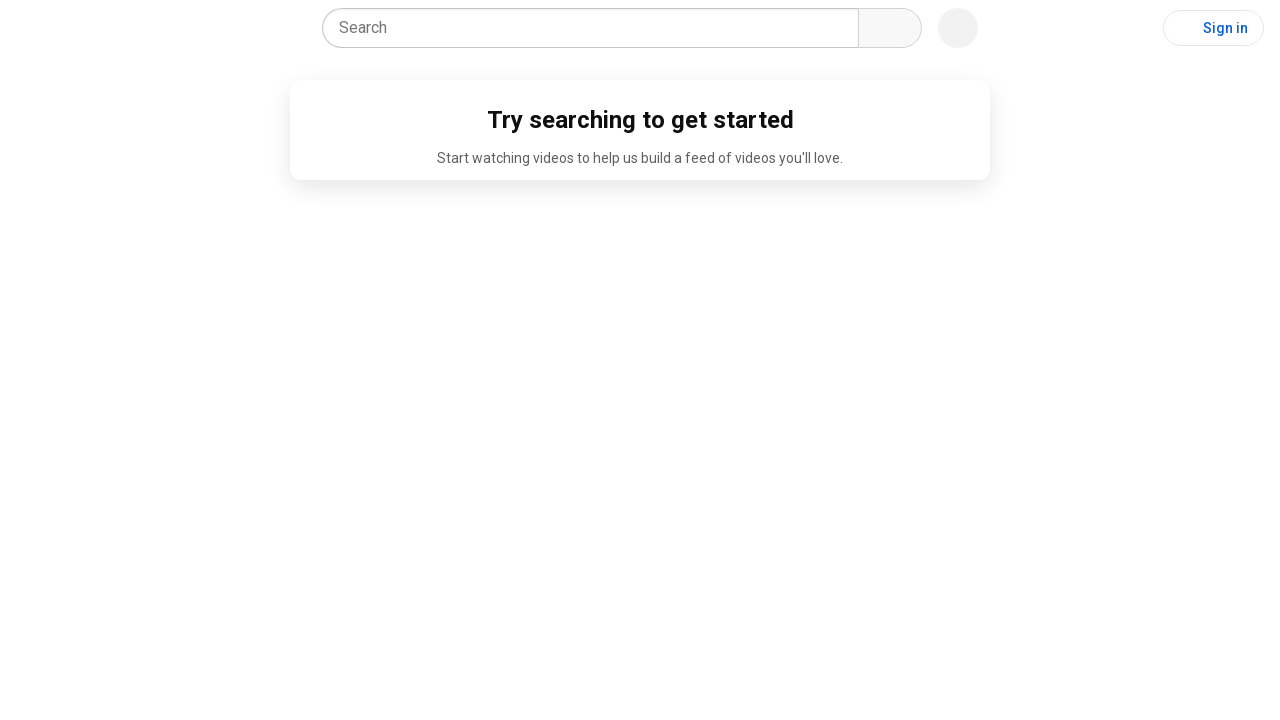

Verified page title is not empty
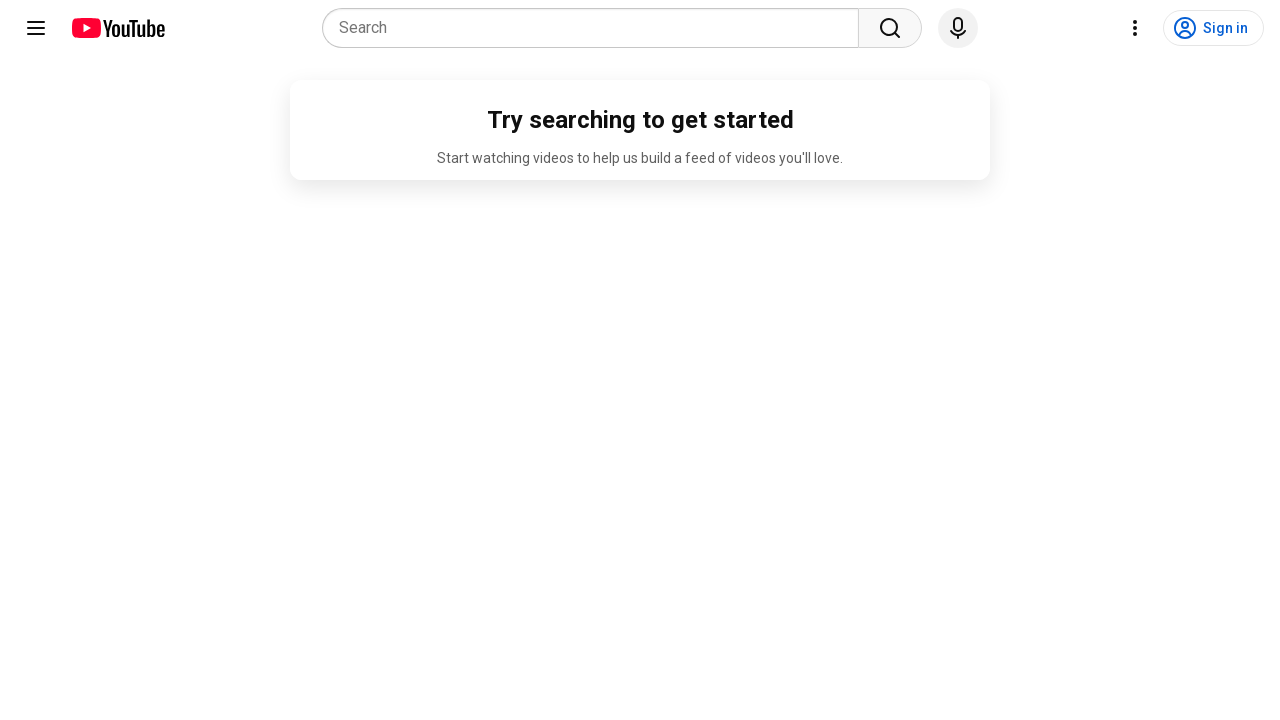

Verified current URL contains 'youtube.com'
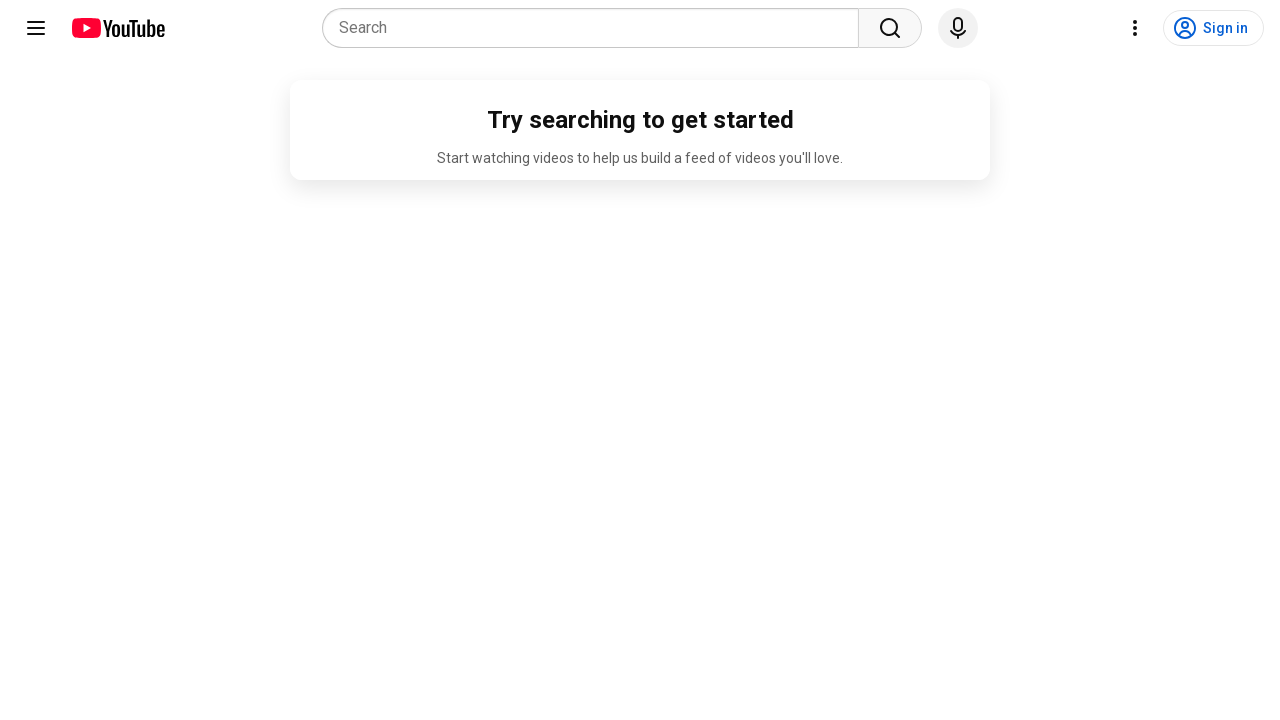

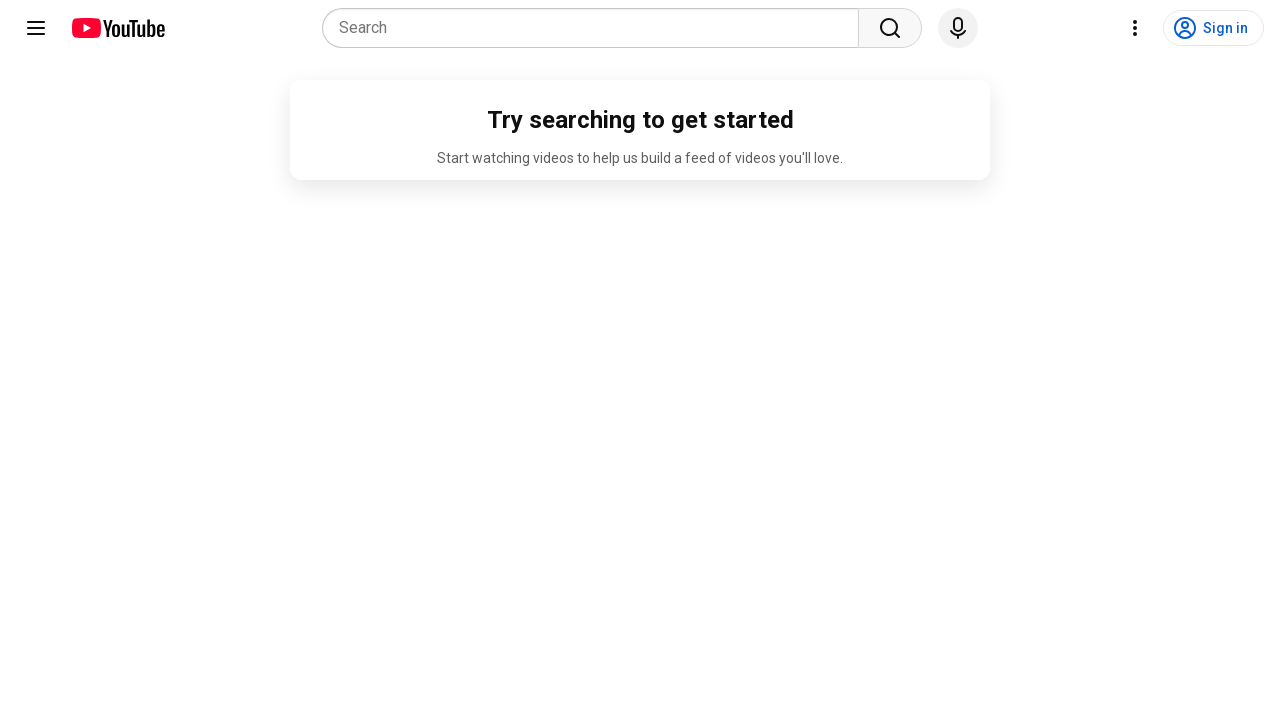